Tests mouse hover functionality by moving the mouse over different elements on a demo page and verifying the hover effects (text appearing/clearing in an input field).

Starting URL: http://sahitest.com/demo/mouseover.htm

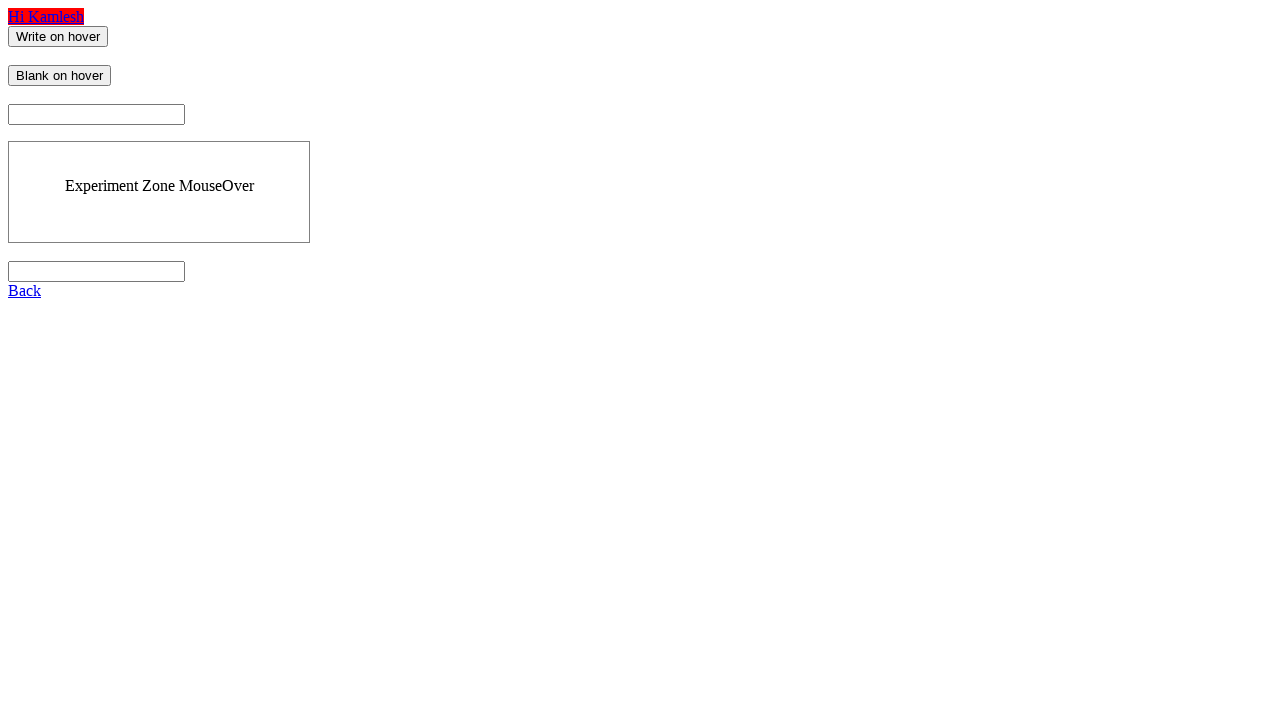

Located 'Write on hover' element
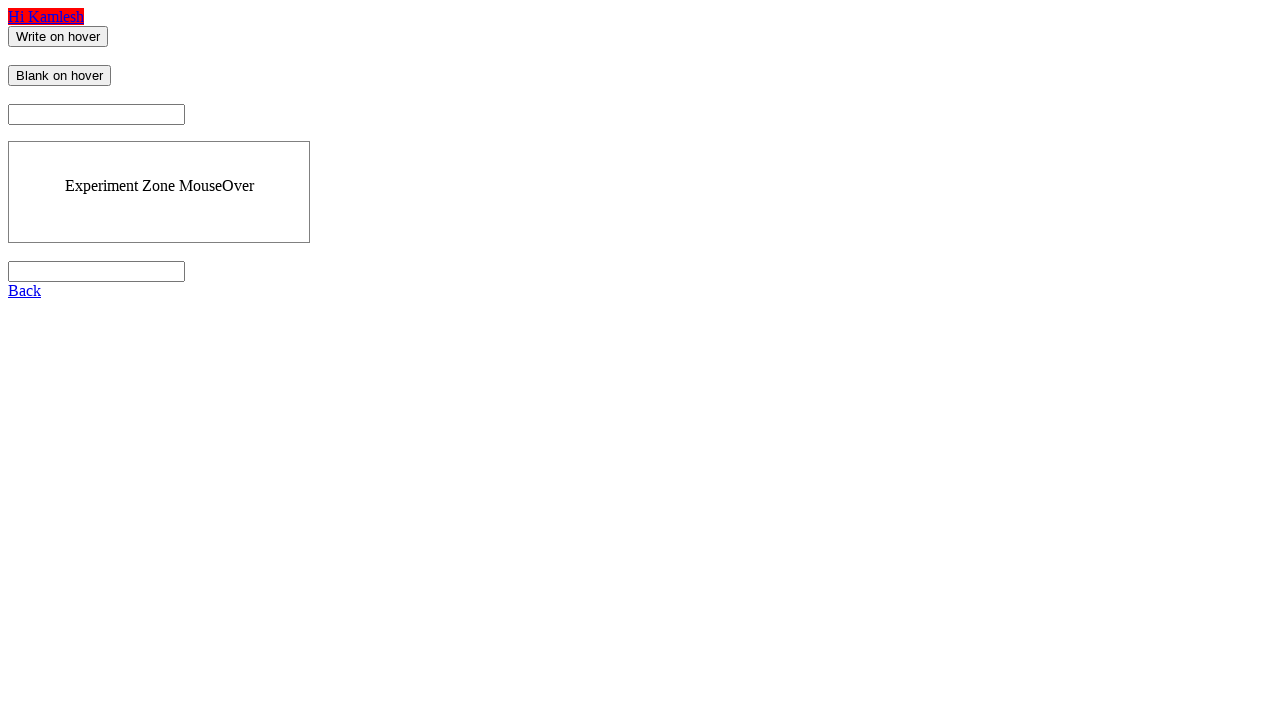

Located 'Blank on hover' element
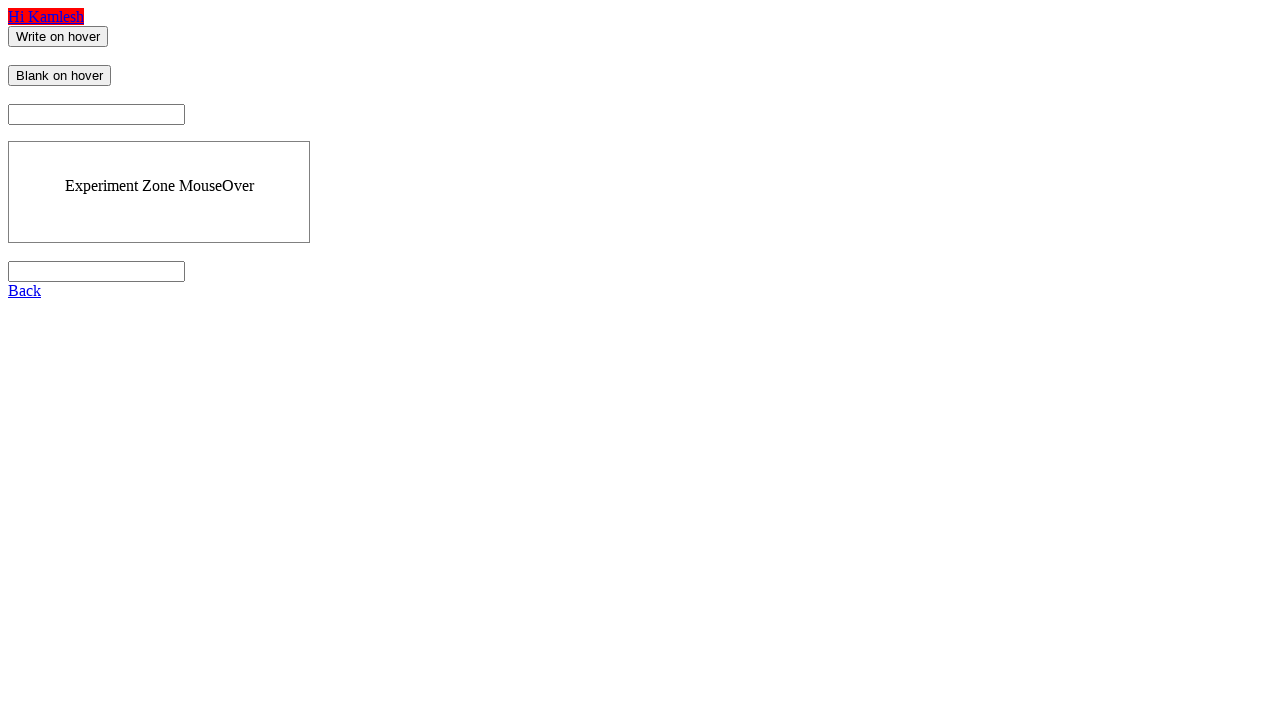

Located result input field
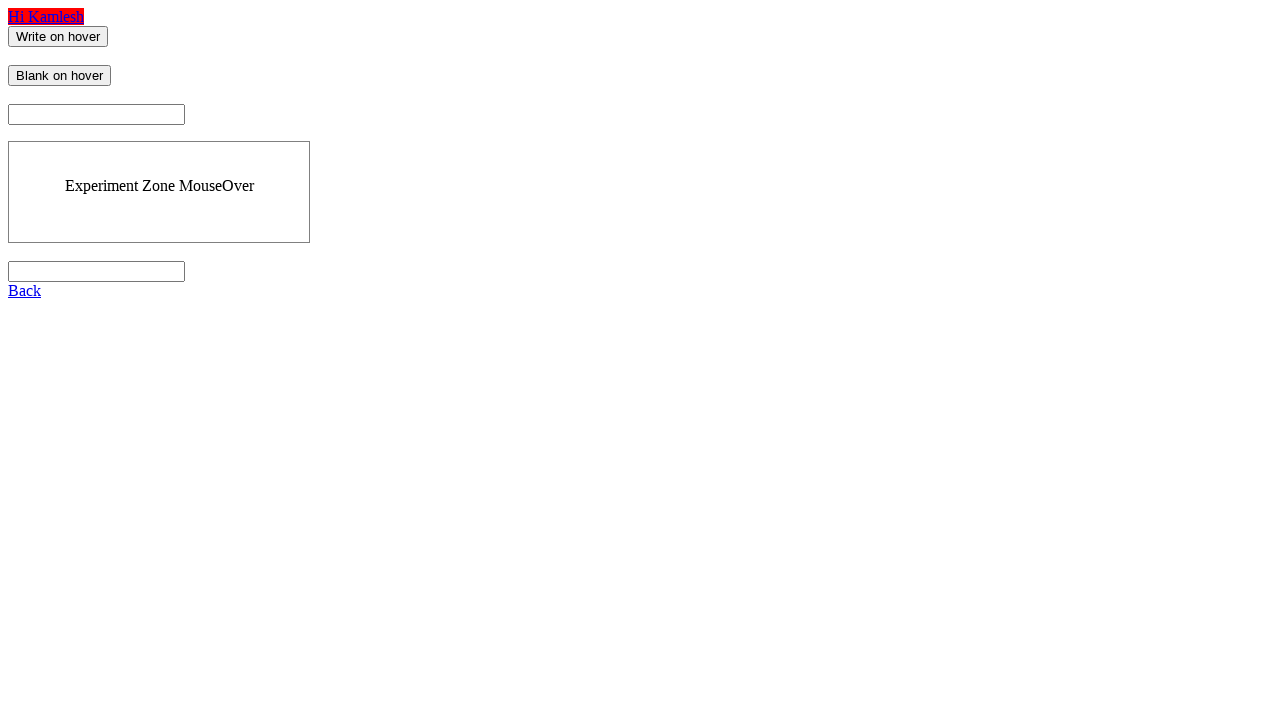

Hovered over 'Write on hover' element at (58, 36) on xpath=//input[@value="Write on hover"]
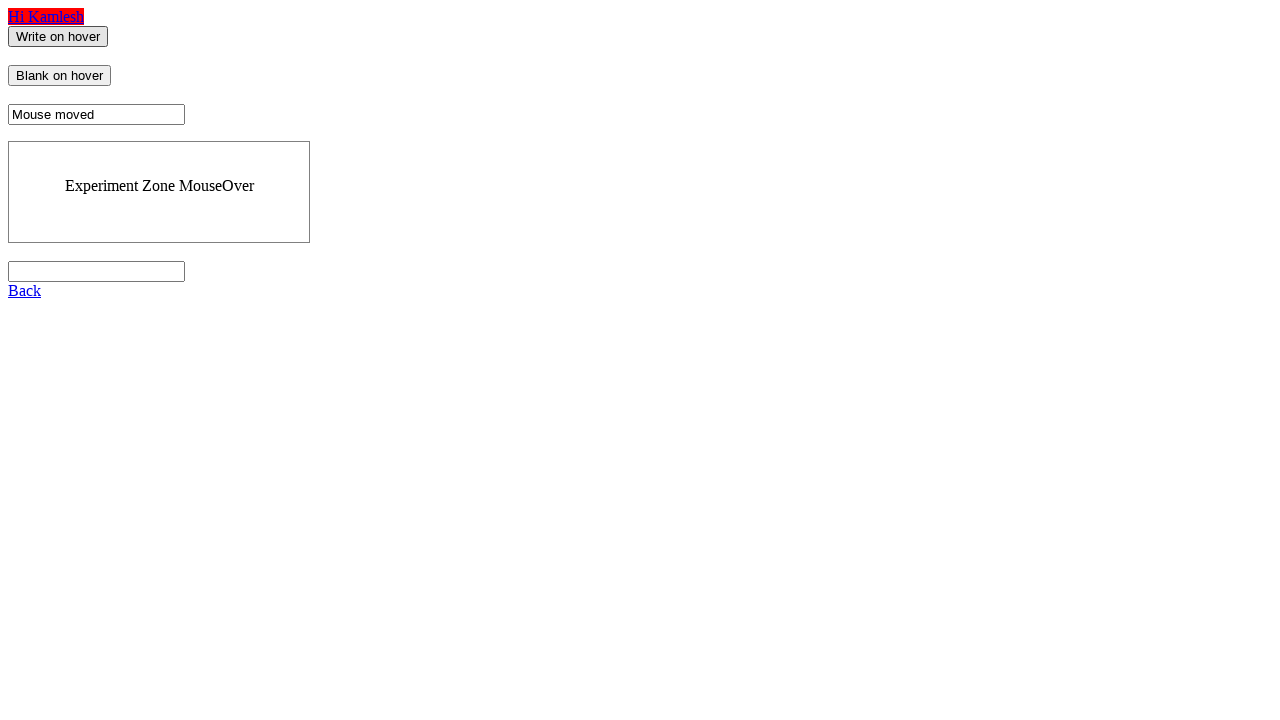

Waited 500ms for hover effect to display text
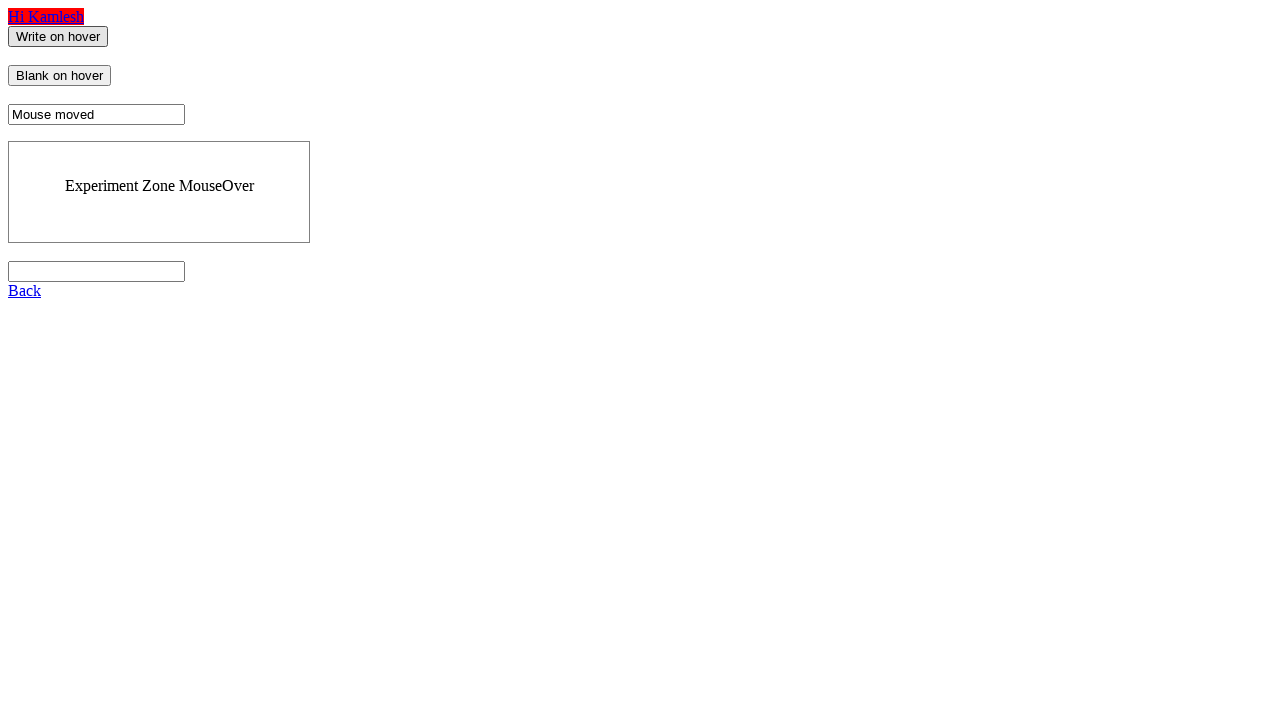

Hovered over 'Blank on hover' element at (60, 76) on xpath=//input[@value="Blank on hover"]
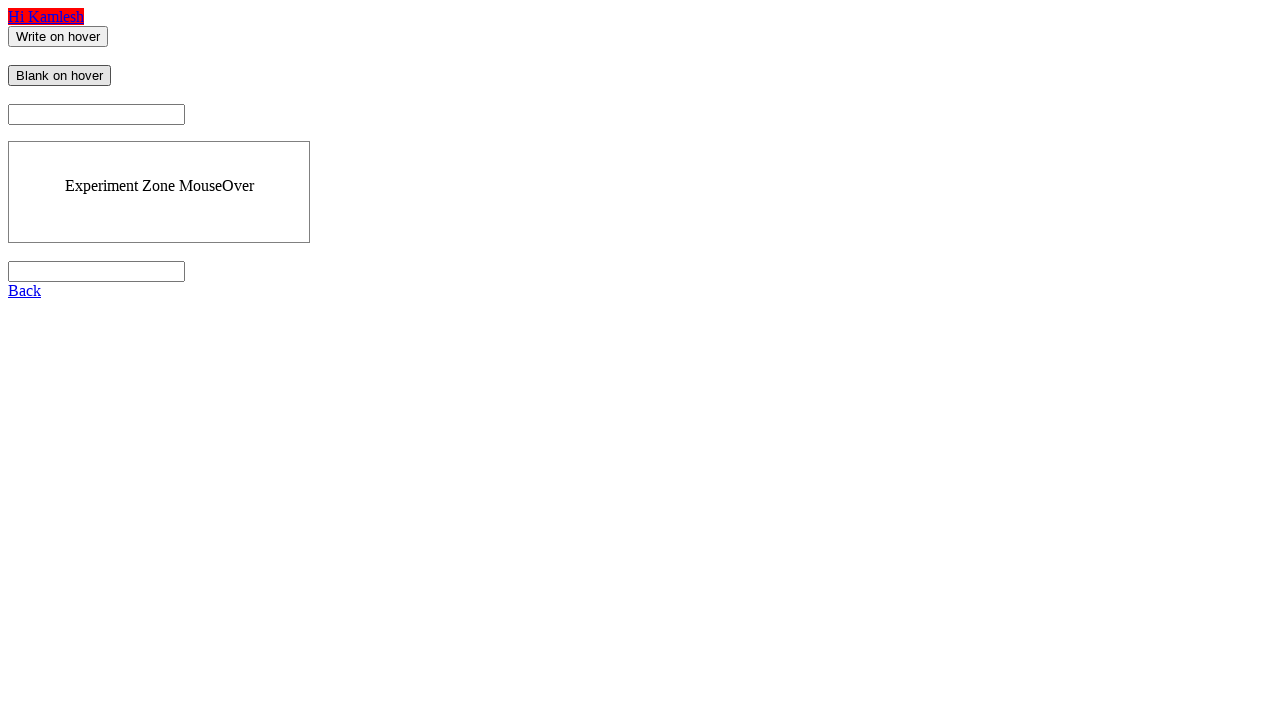

Waited 500ms for hover effect to clear text
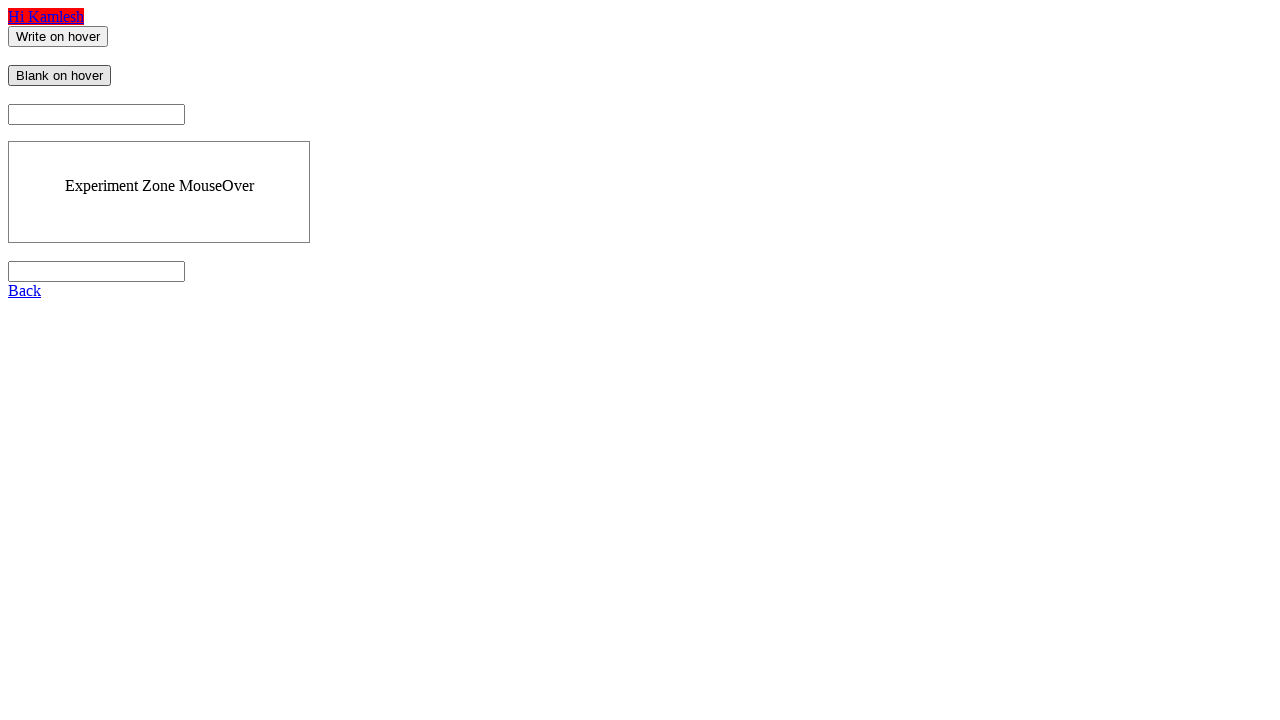

Hovered back over 'Write on hover' element at (58, 36) on xpath=//input[@value="Write on hover"]
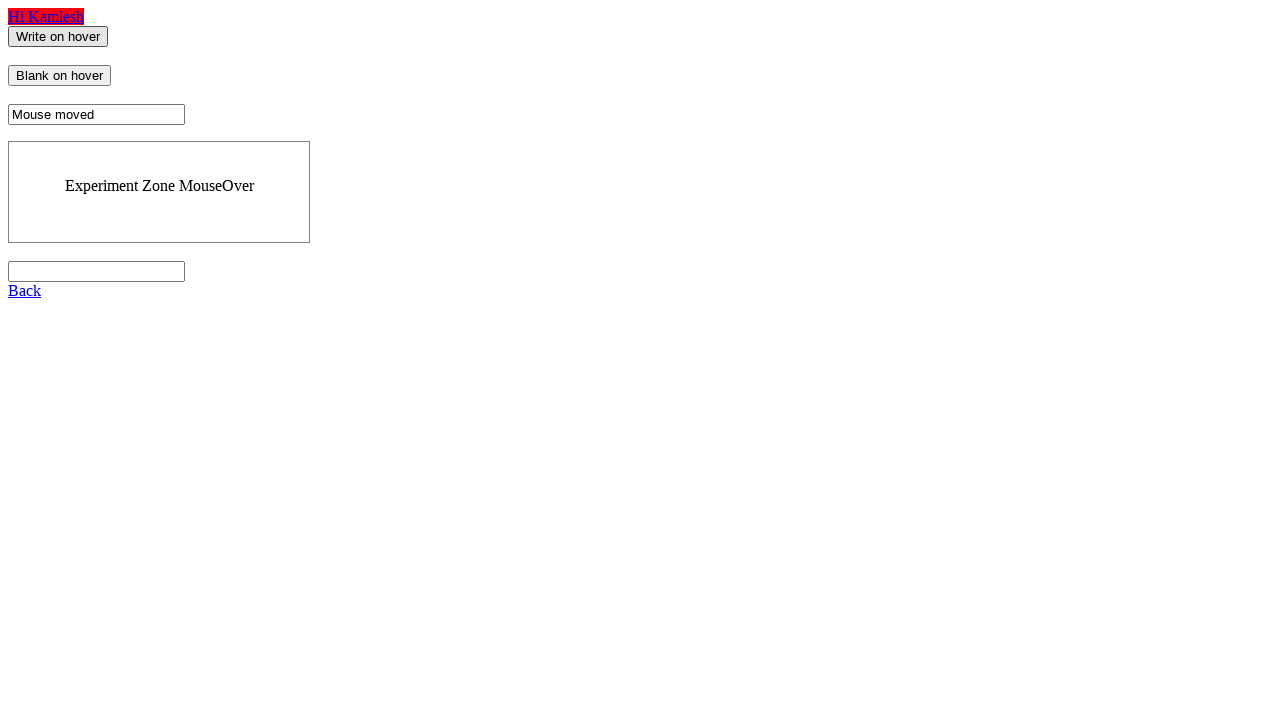

Waited 500ms to observe final hover state
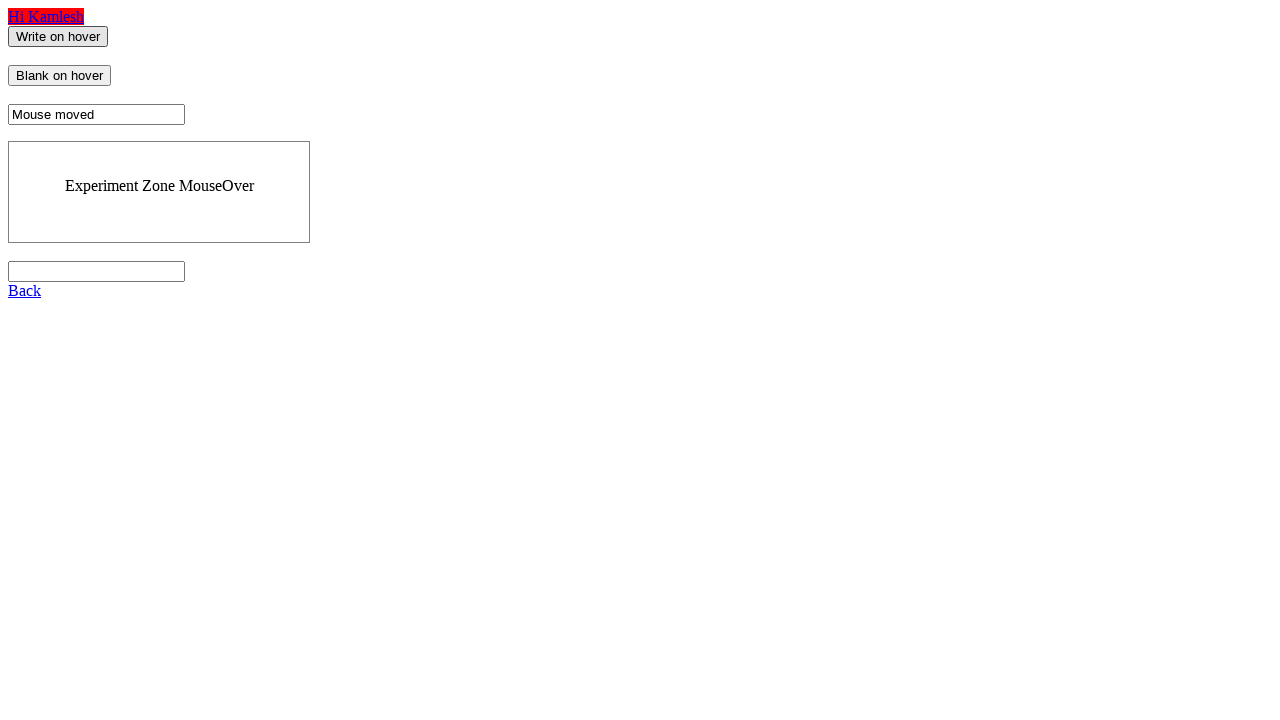

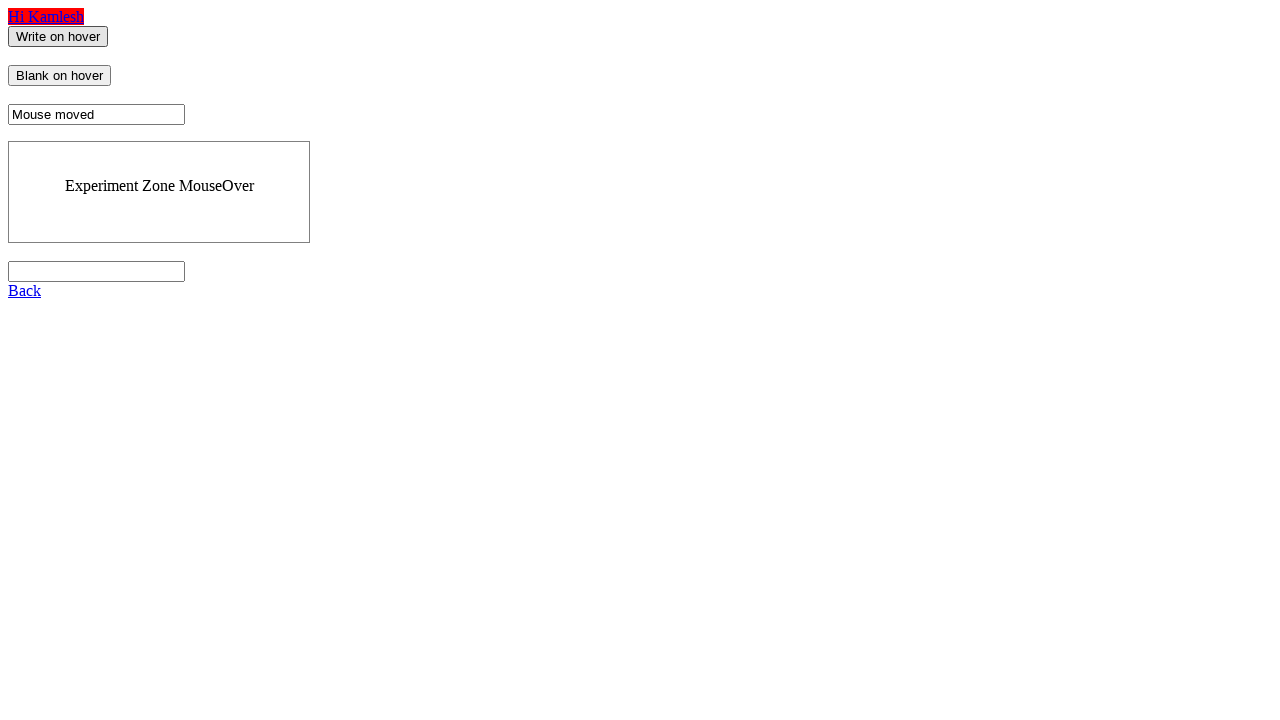